Tests jQuery UI tooltip functionality by switching to the demo iframe, locating the age input field, and verifying the tooltip attribute is accessible

Starting URL: https://jqueryui.com/tooltip/

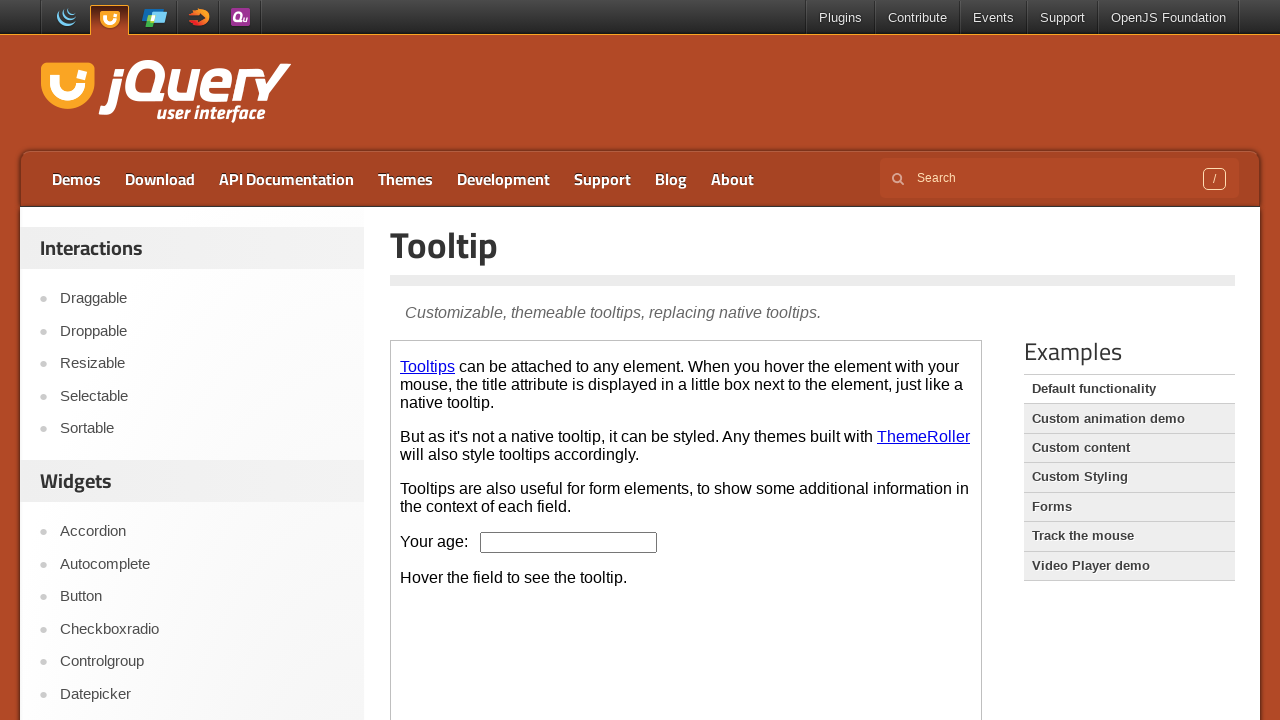

Located the demo iframe
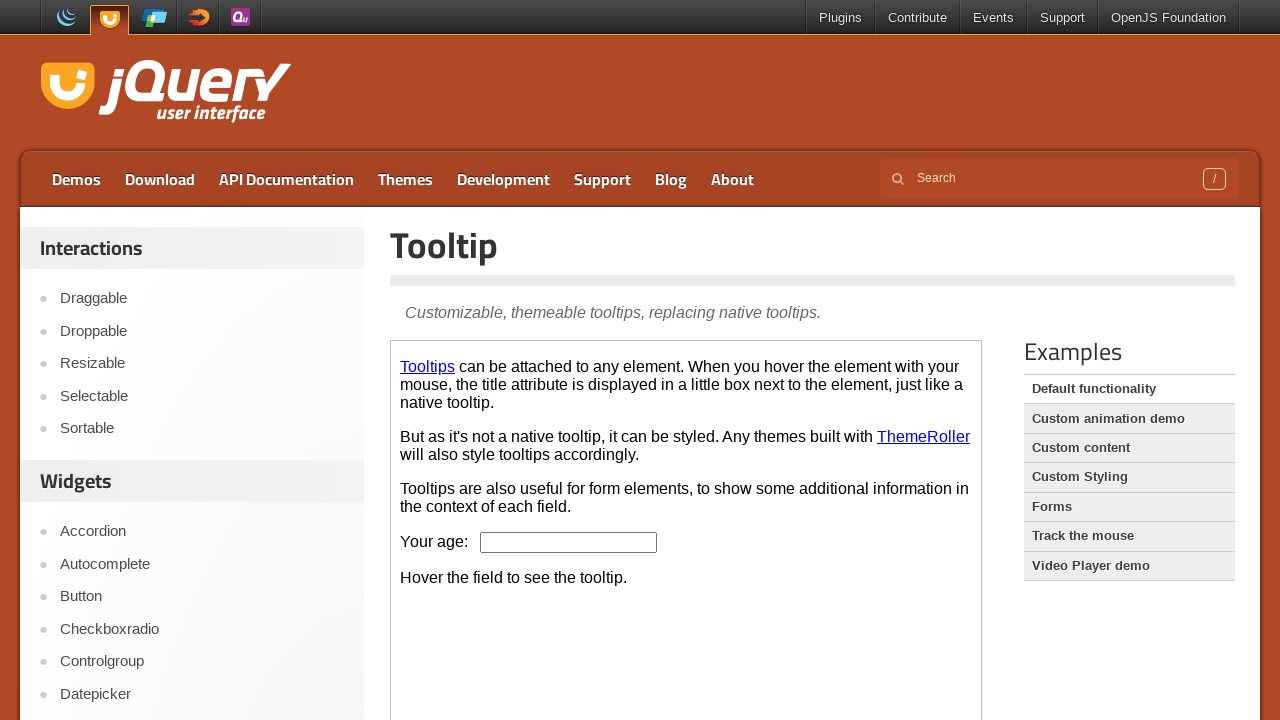

Located the age input field with id='age'
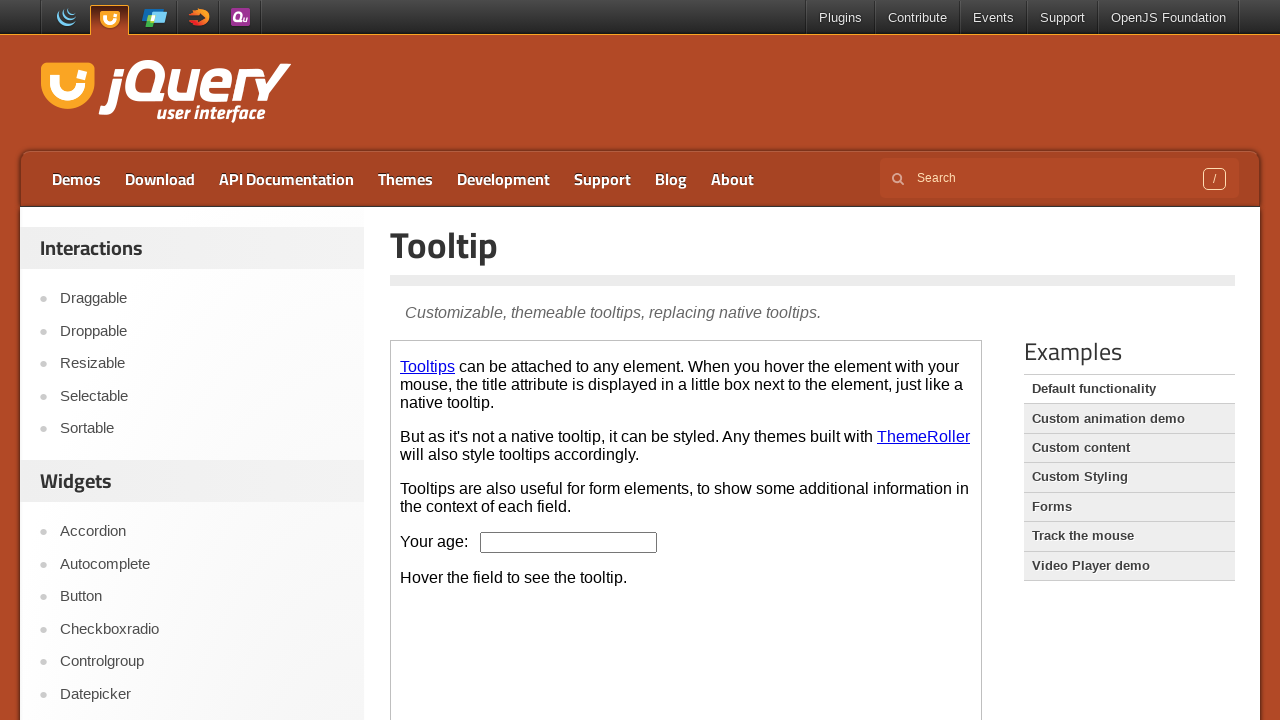

Age input field is ready
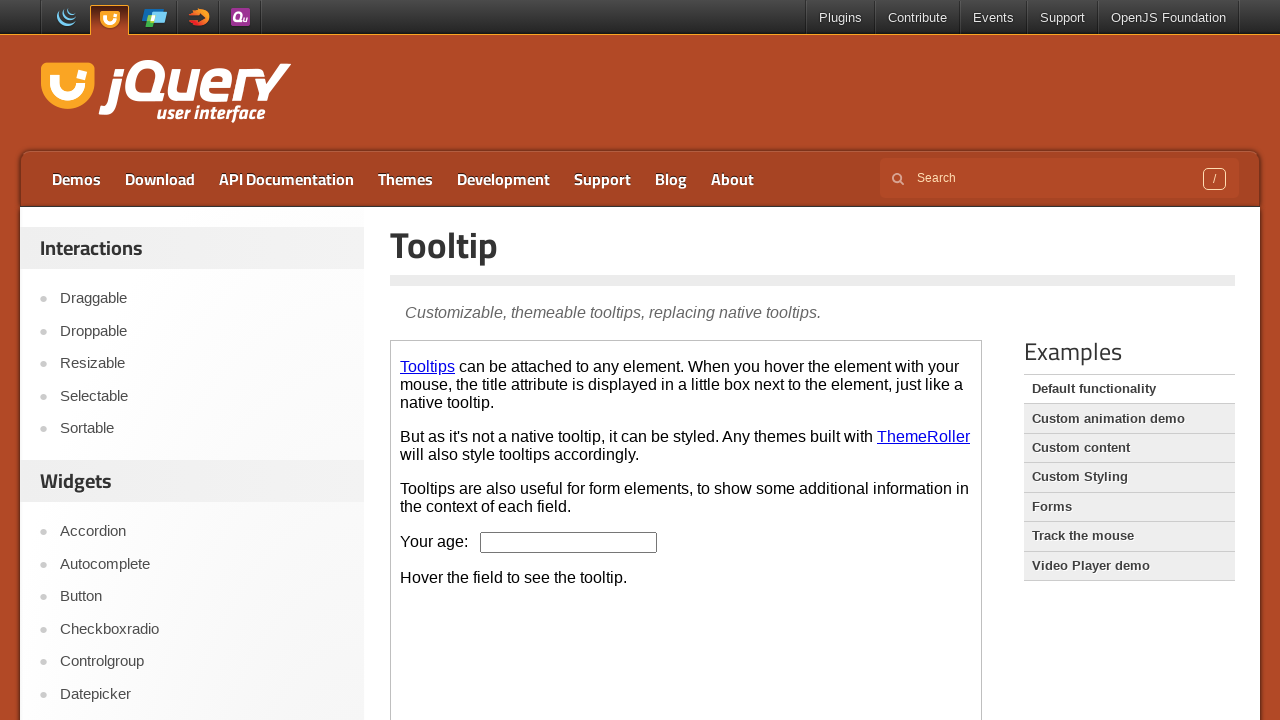

Retrieved tooltip text from title attribute: 'We ask for your age only for statistical purposes.'
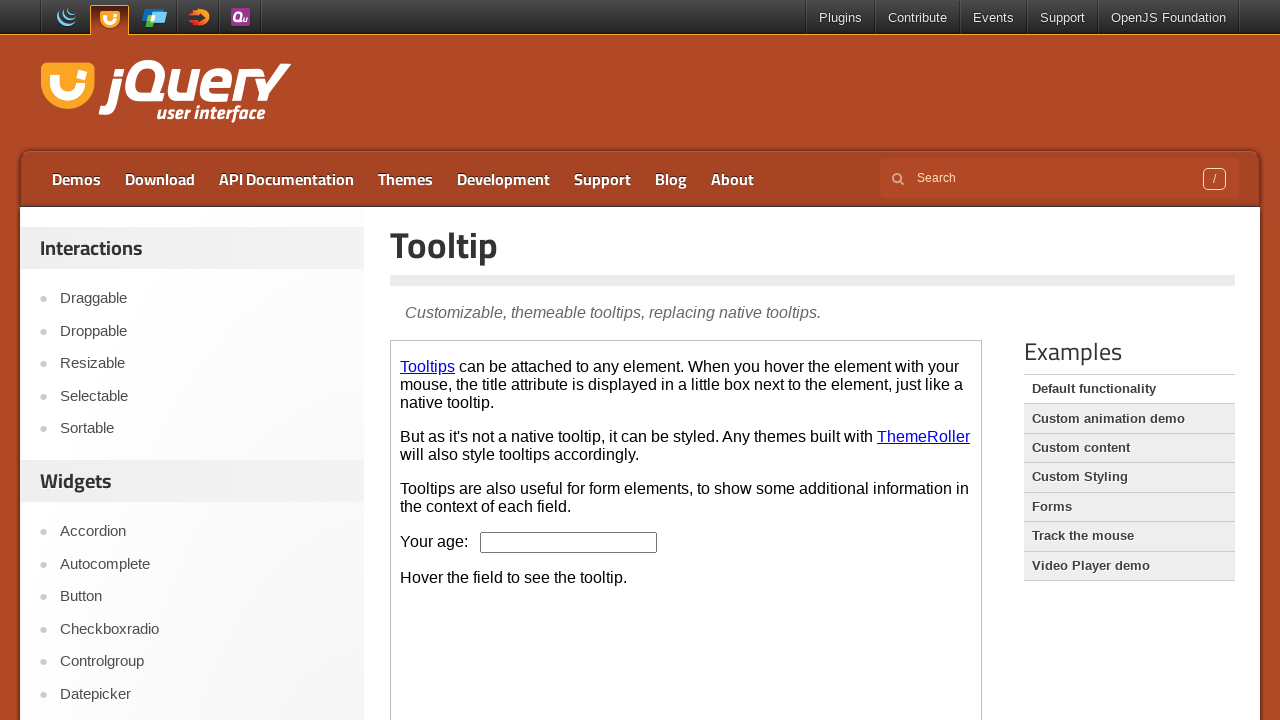

Hovered over the age input field to trigger tooltip display at (569, 542) on iframe >> nth=0 >> internal:control=enter-frame >> xpath=//input[@id='age']
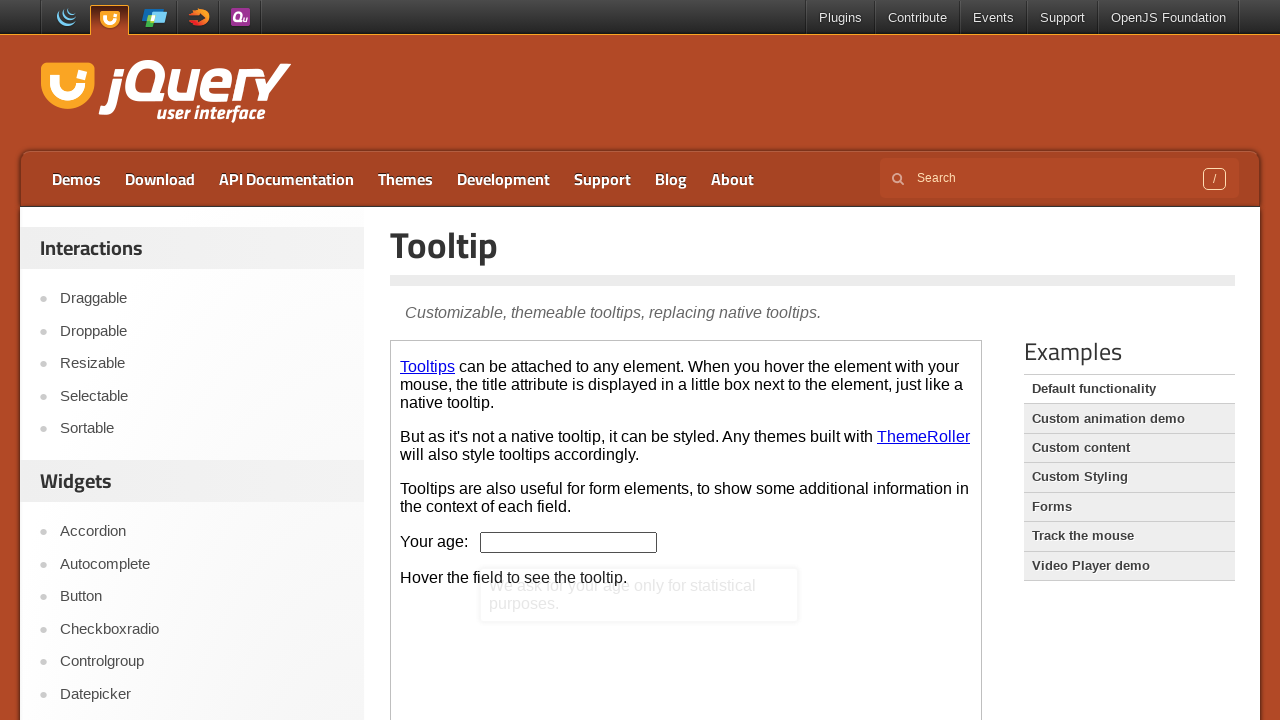

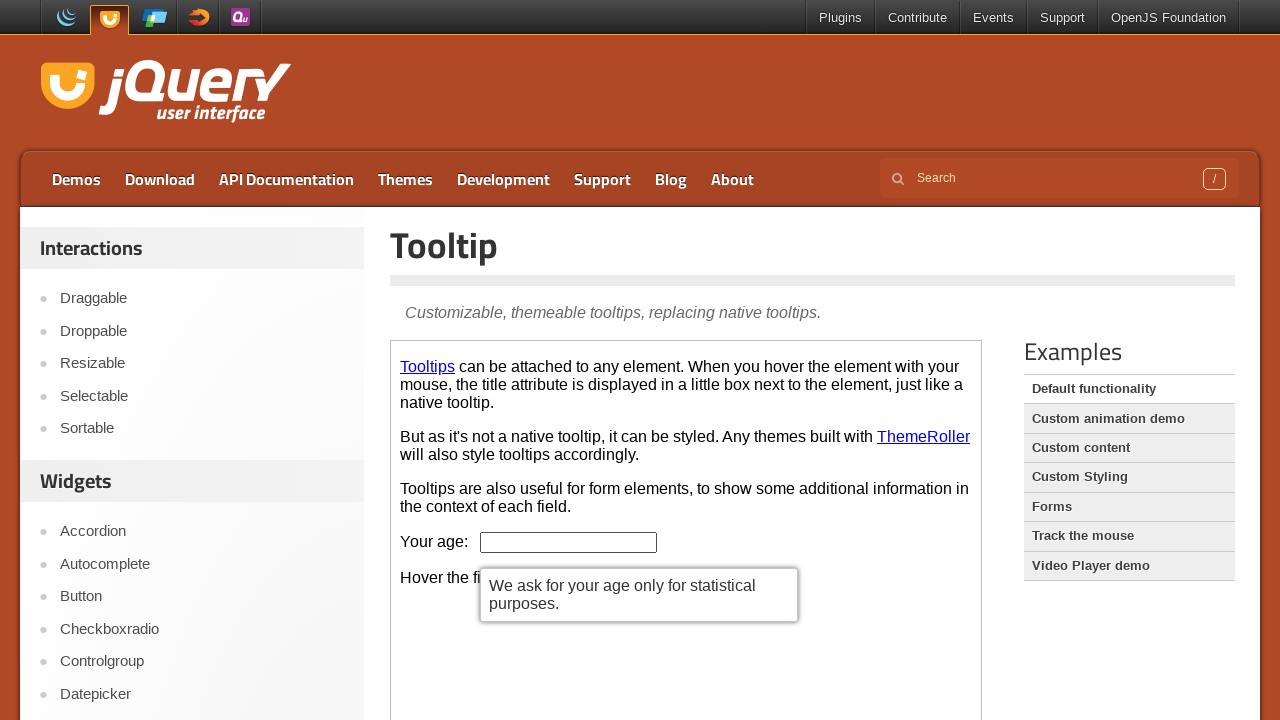